Tests clicking the success button after triggering an AJAX request with slow test mode

Starting URL: http://uitestingplayground.com/ajax

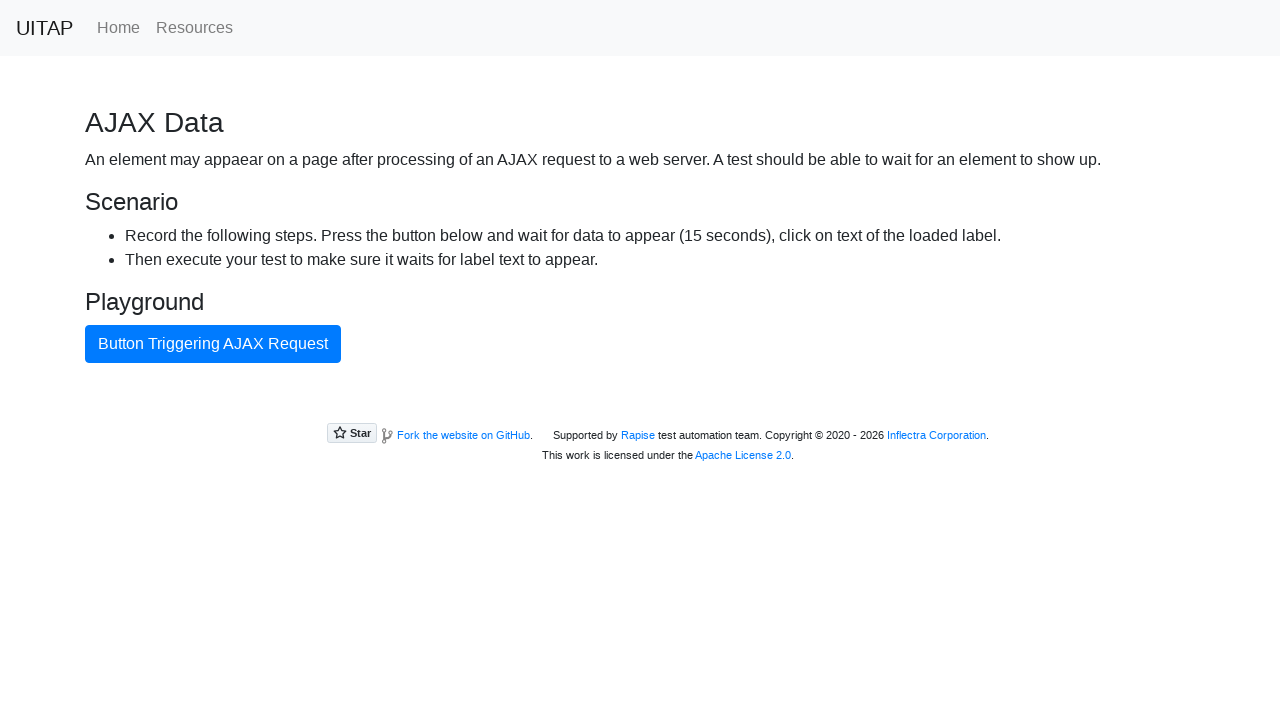

Clicked button to trigger AJAX request at (213, 344) on button >> internal:has-text="Button Triggering AJAX Request"i
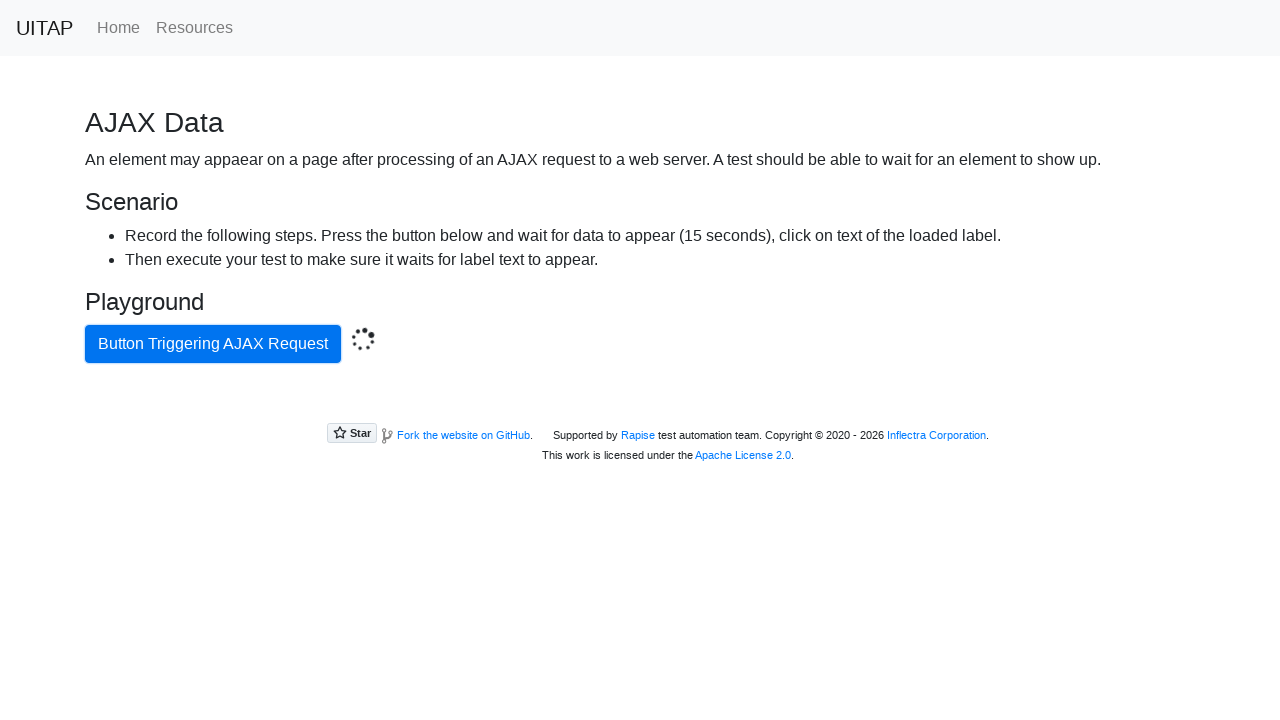

Clicked success button after AJAX request completed with slow test mode at (640, 405) on .bg-success
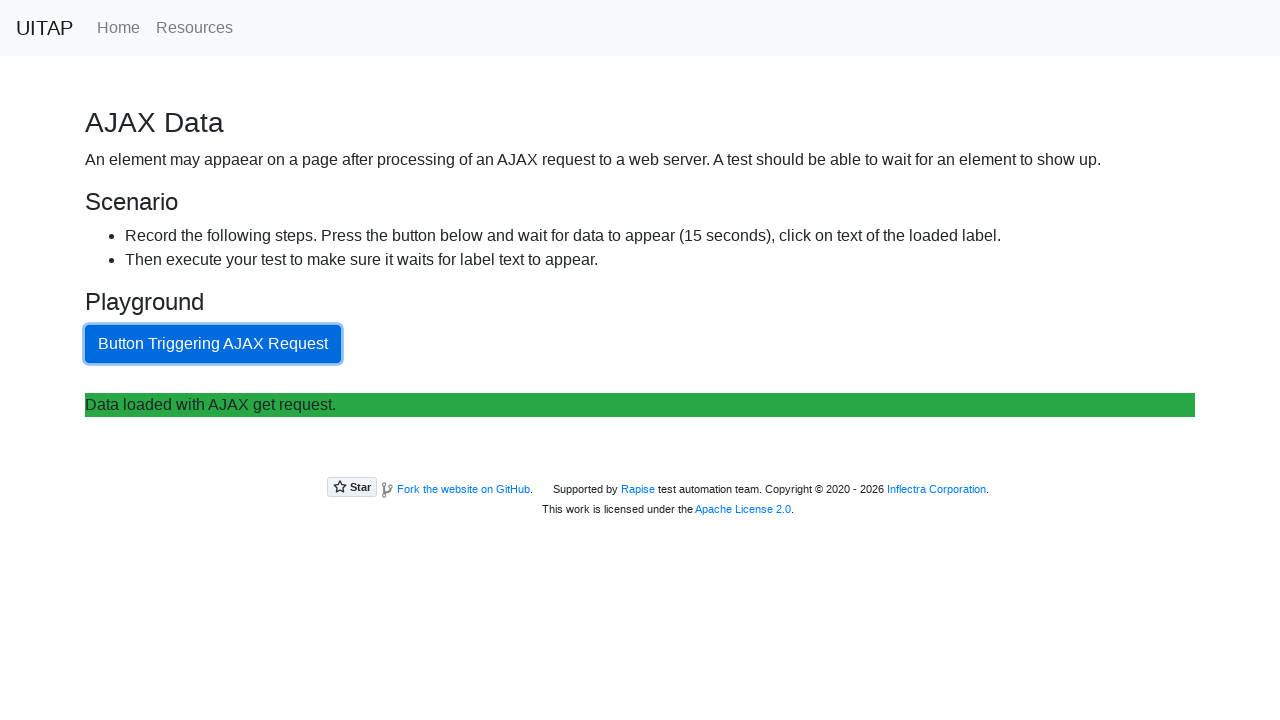

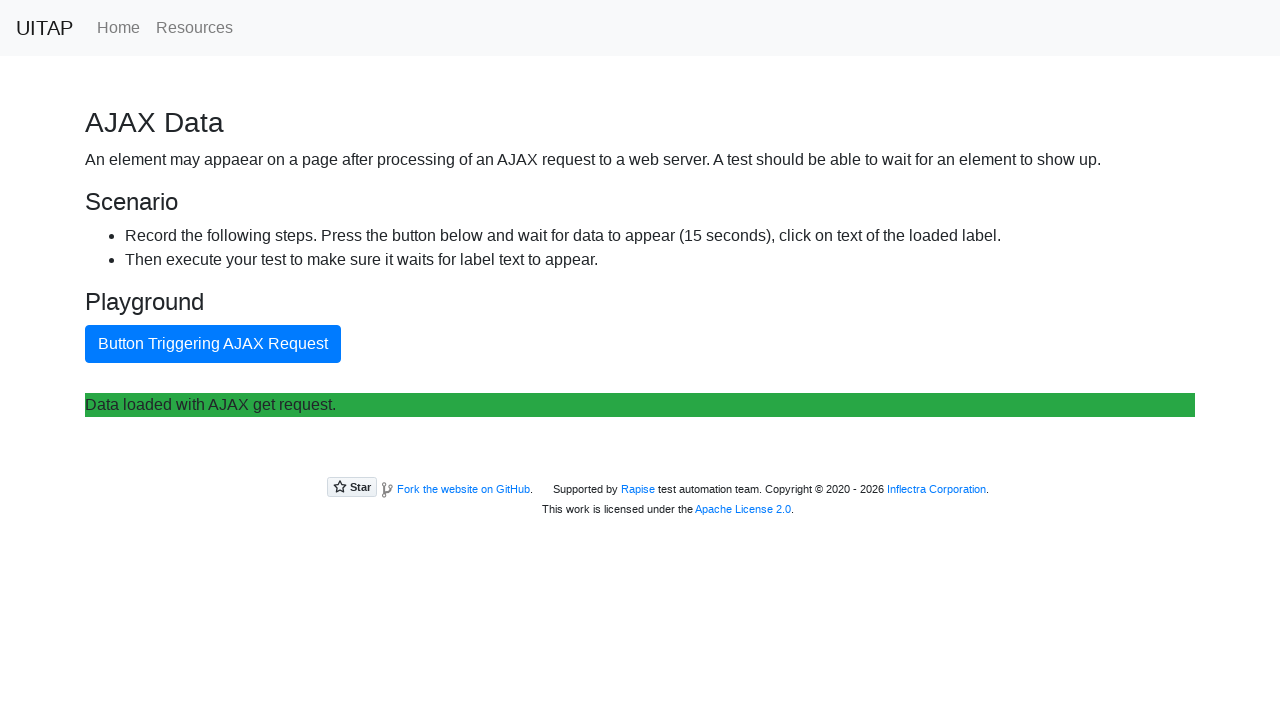